Navigates to an Angular demo application and clicks on the Virtual Library button to access the library section.

Starting URL: https://rahulshettyacademy.com/angularAppdemo/

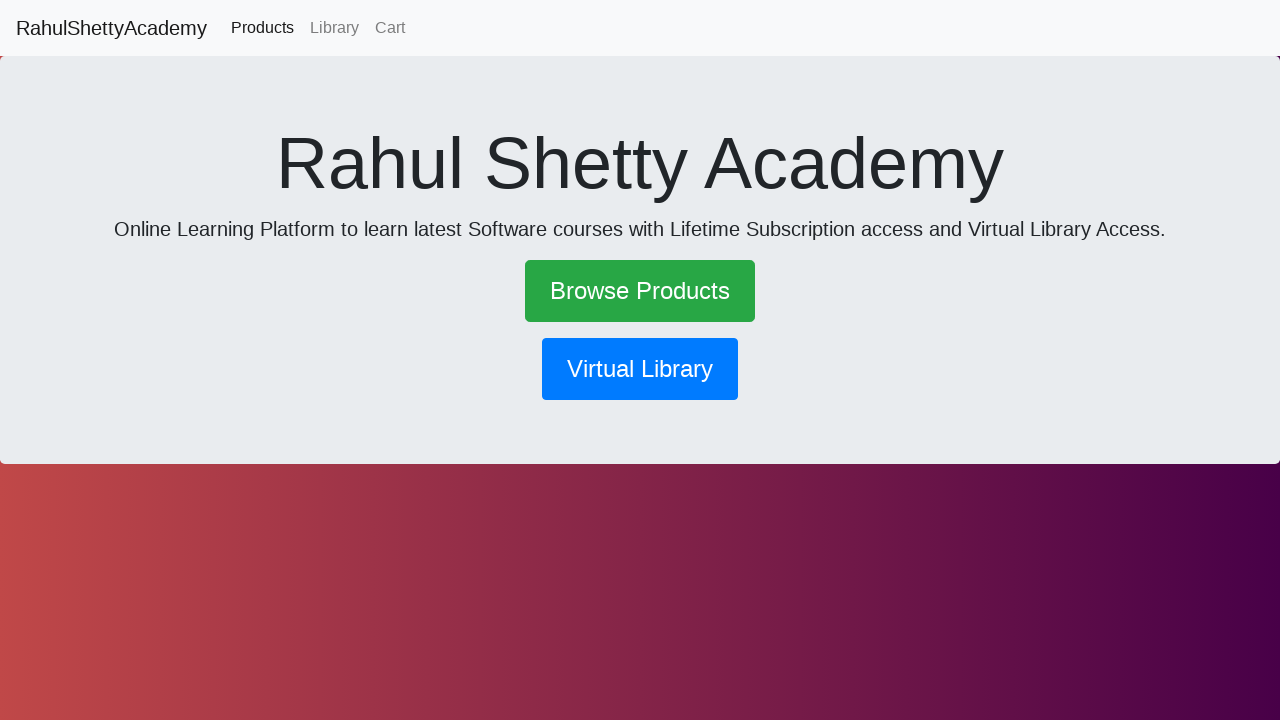

Navigated to Angular demo application
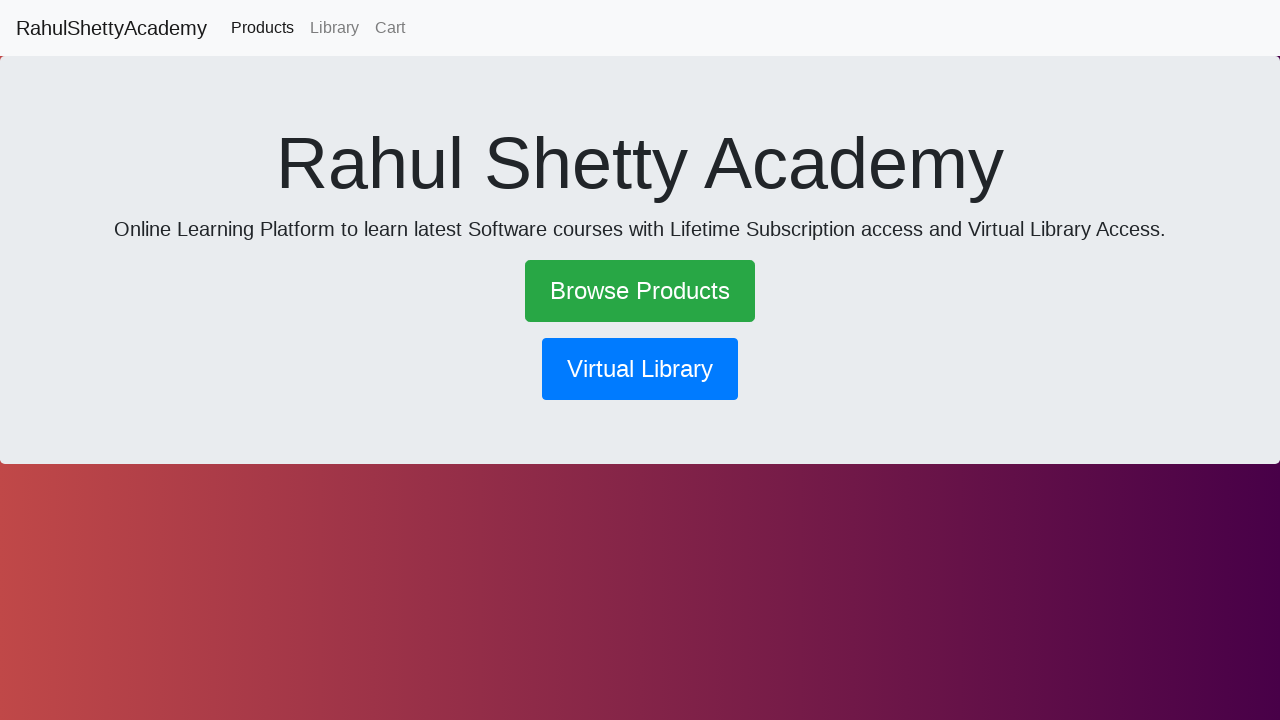

Clicked on the Virtual Library button at (640, 369) on xpath=//button[contains(text(),'Virtual Library')]
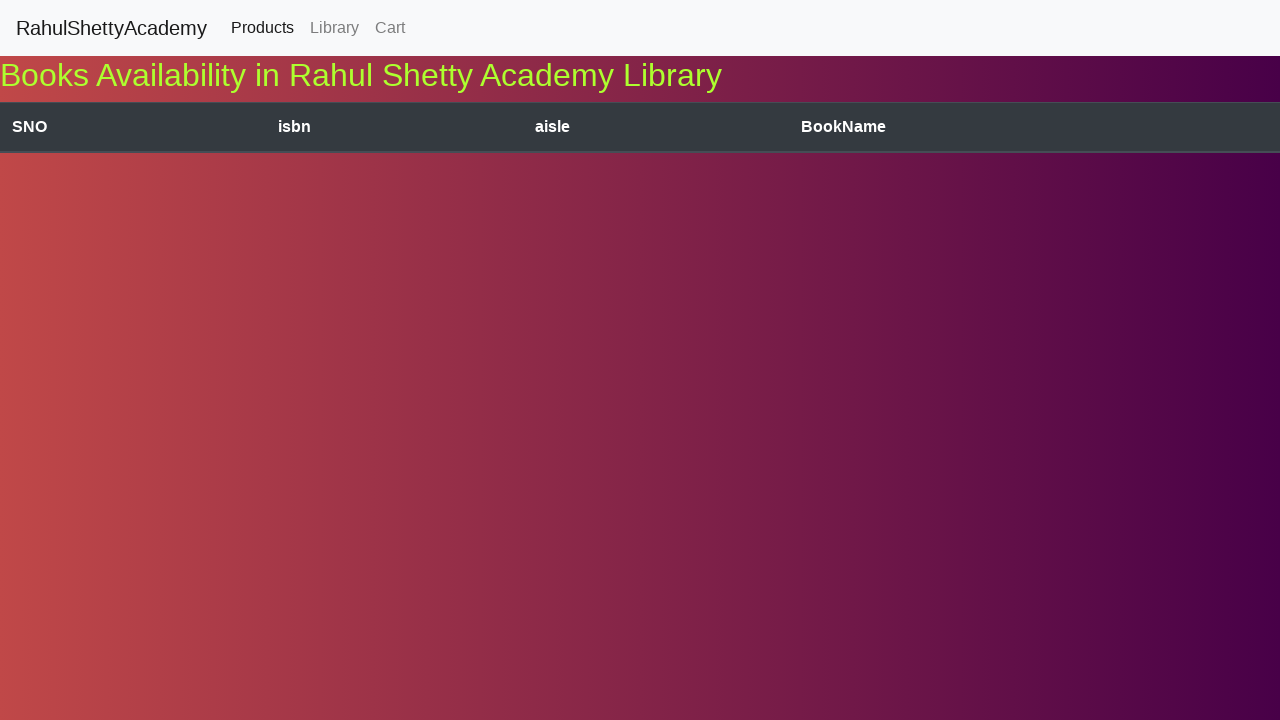

Network idle state reached after Virtual Library button click
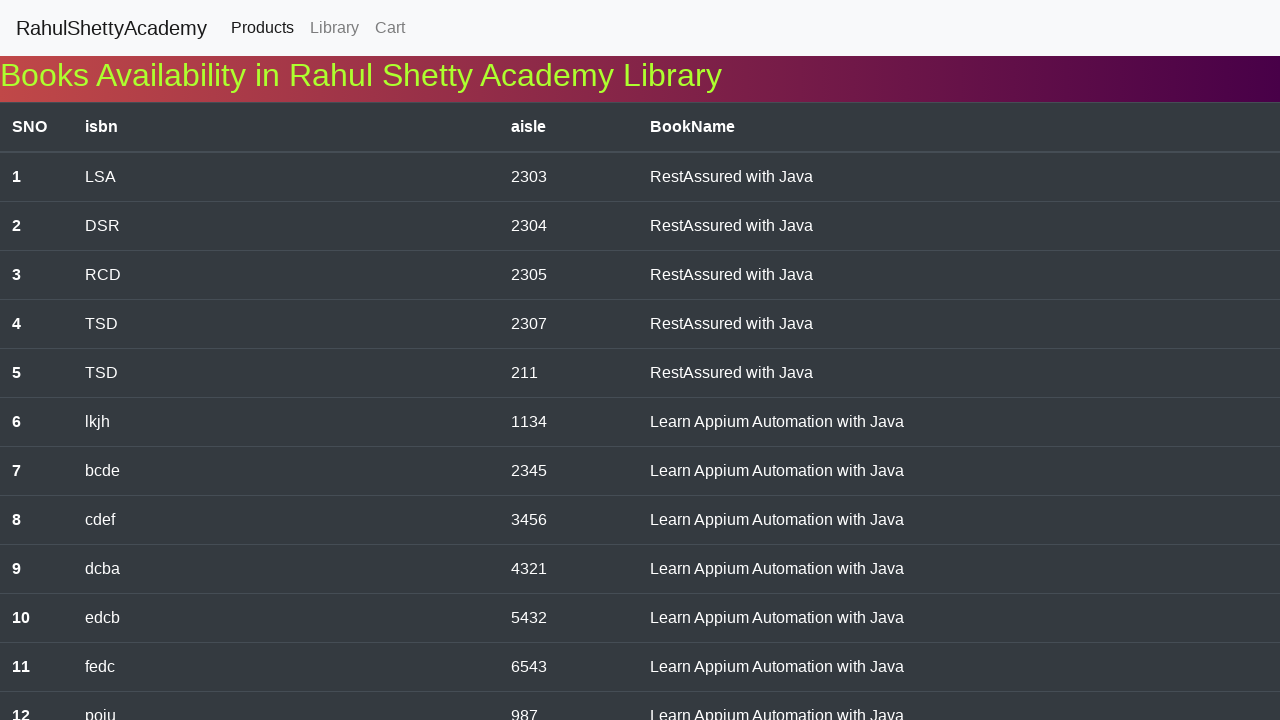

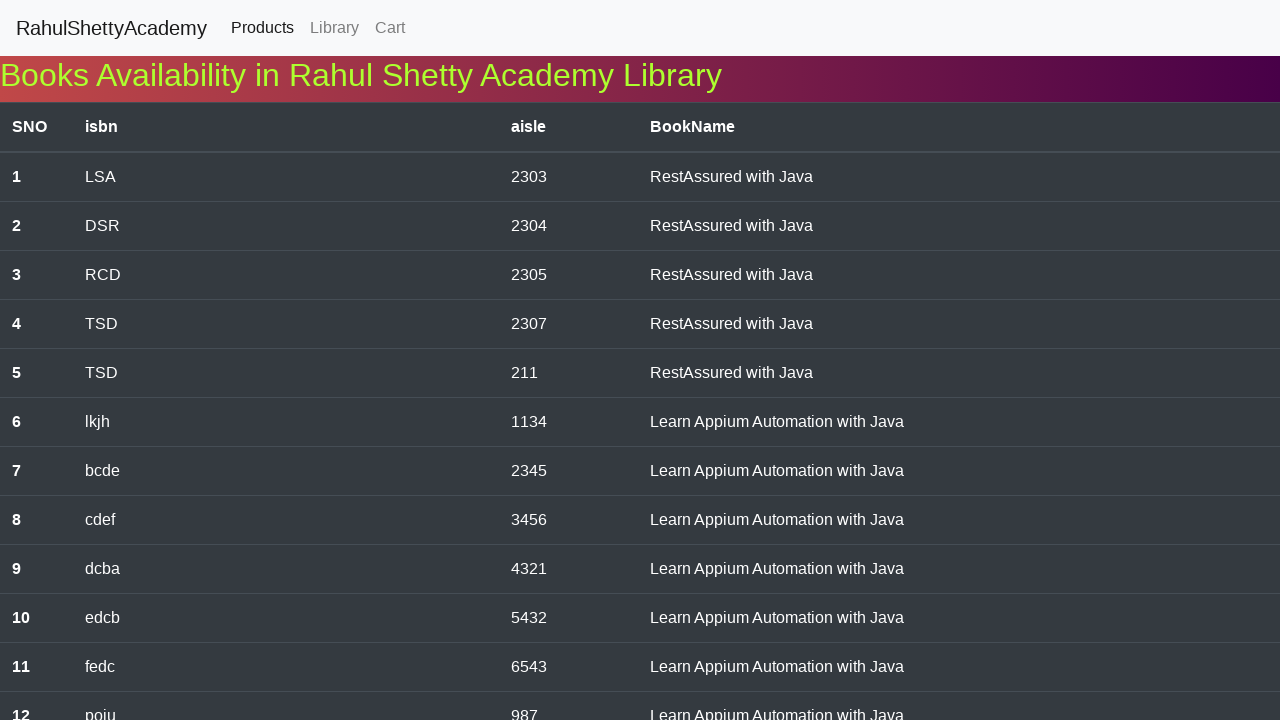